Tests checkbox functionality by clicking all checkboxes on the page and verifying they are selected

Starting URL: https://practice.expandtesting.com/checkboxes

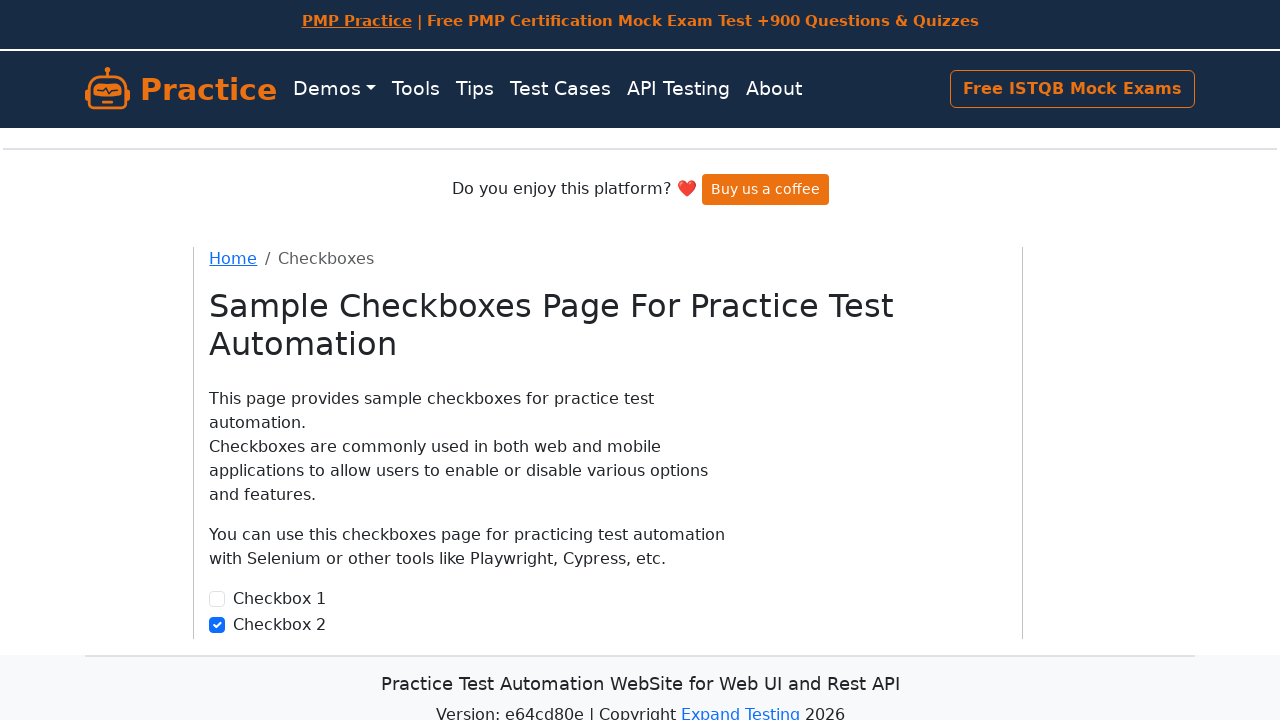

Scrolled to bottom of page to ensure all checkboxes are visible
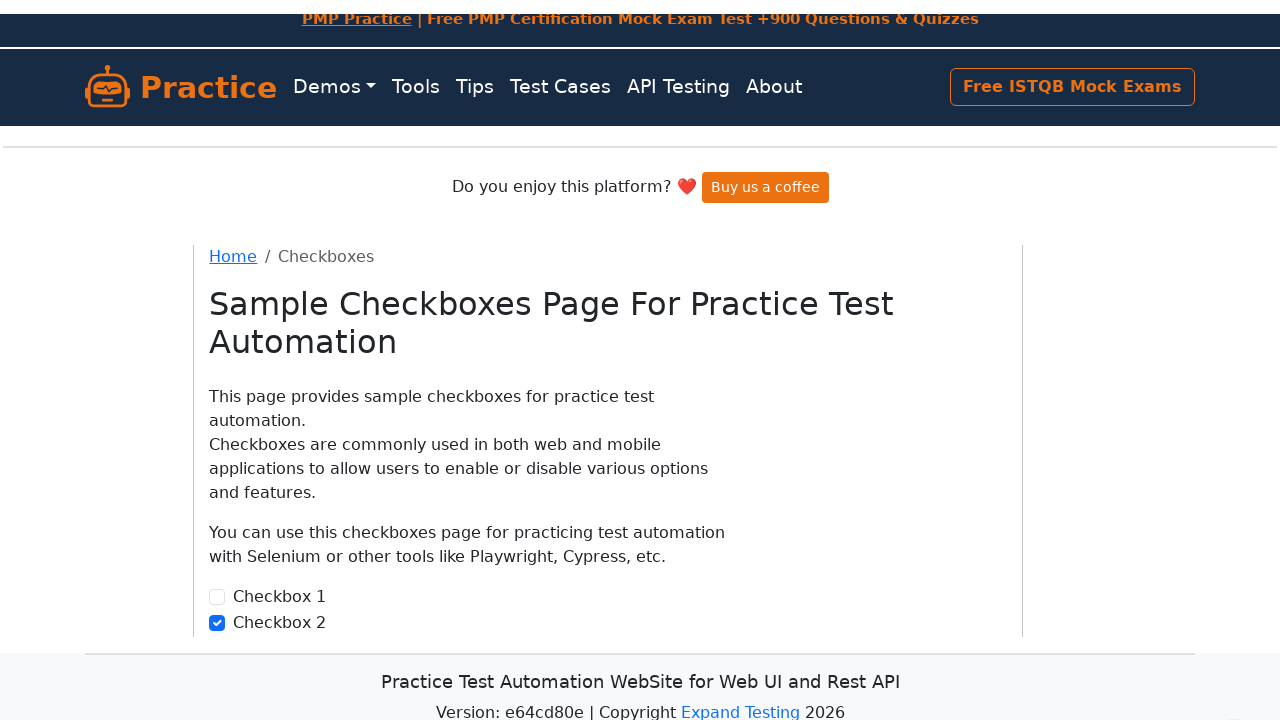

Located all checkboxes on the page
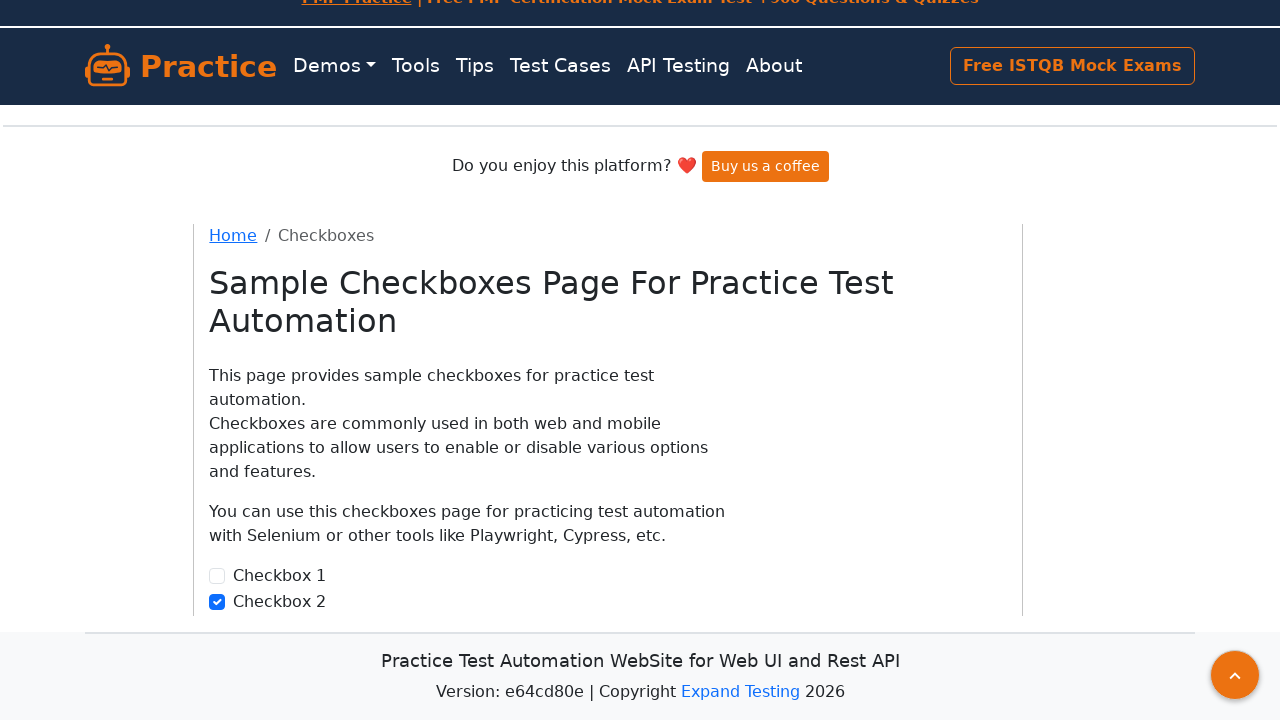

Clicked a checkbox at (217, 576) on input[type='checkbox'] >> nth=0
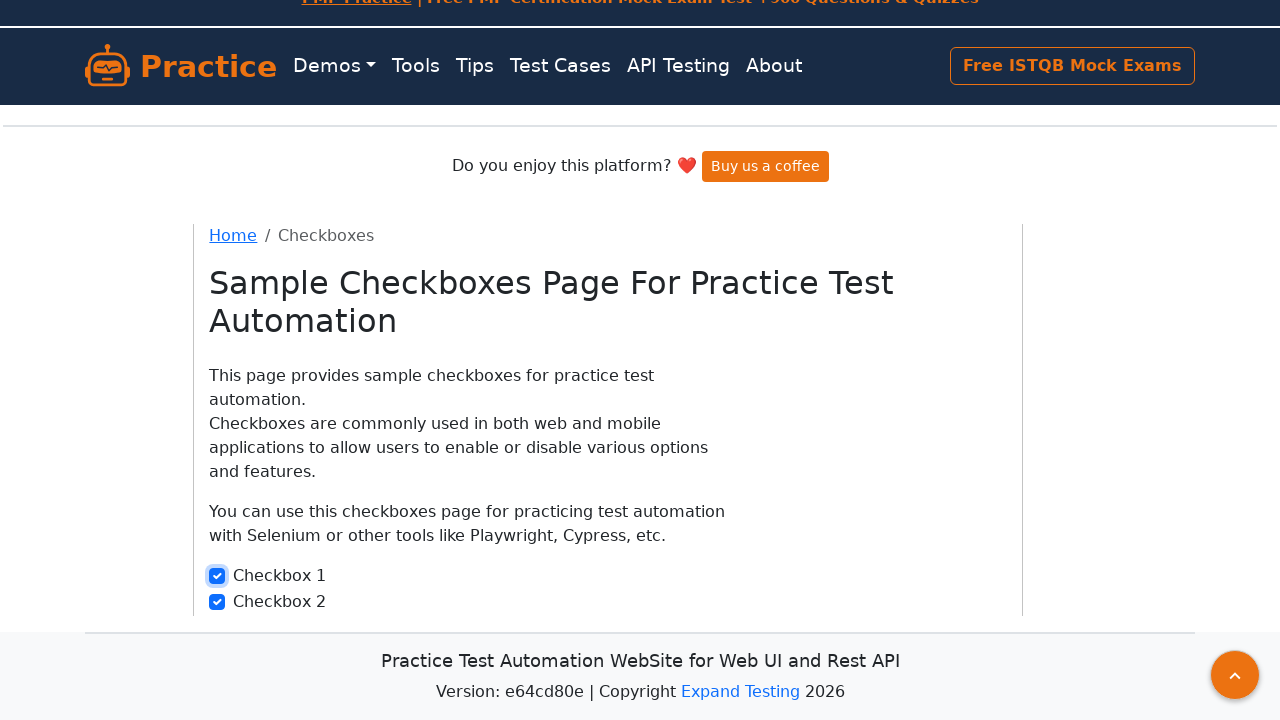

Clicked a checkbox at (217, 602) on input[type='checkbox'] >> nth=1
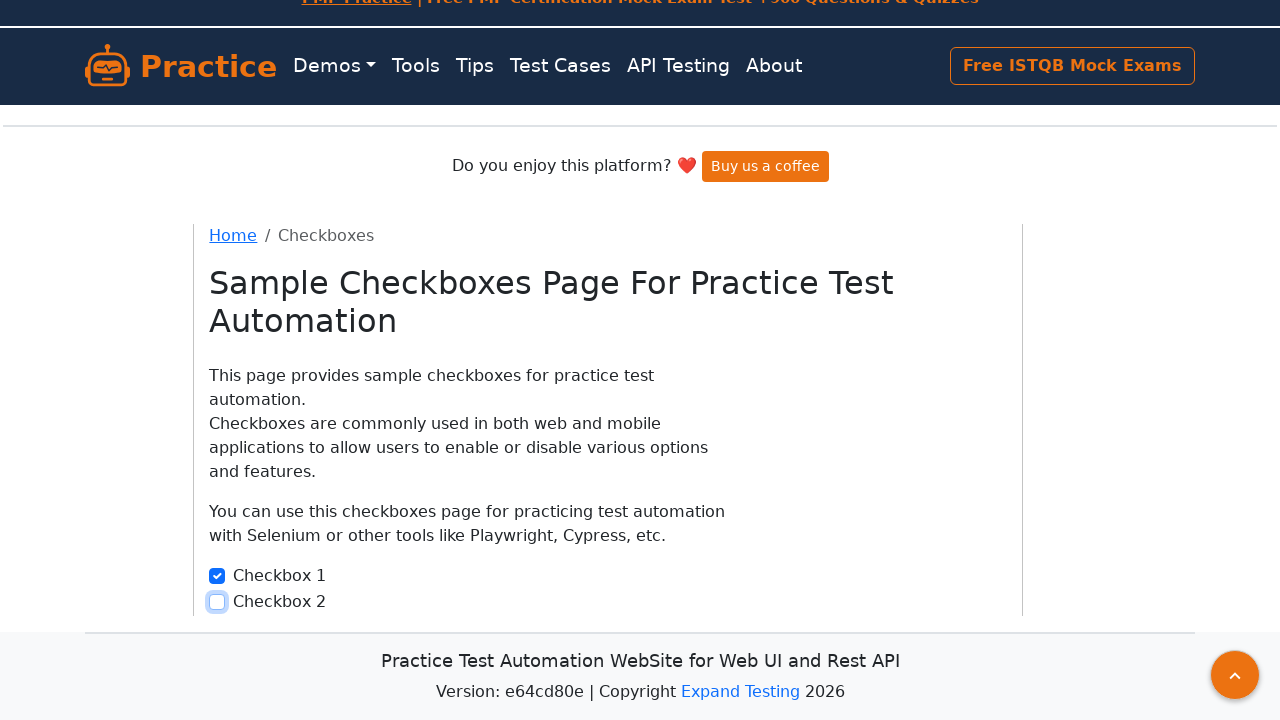

Verified all checkboxes and counted checked boxes
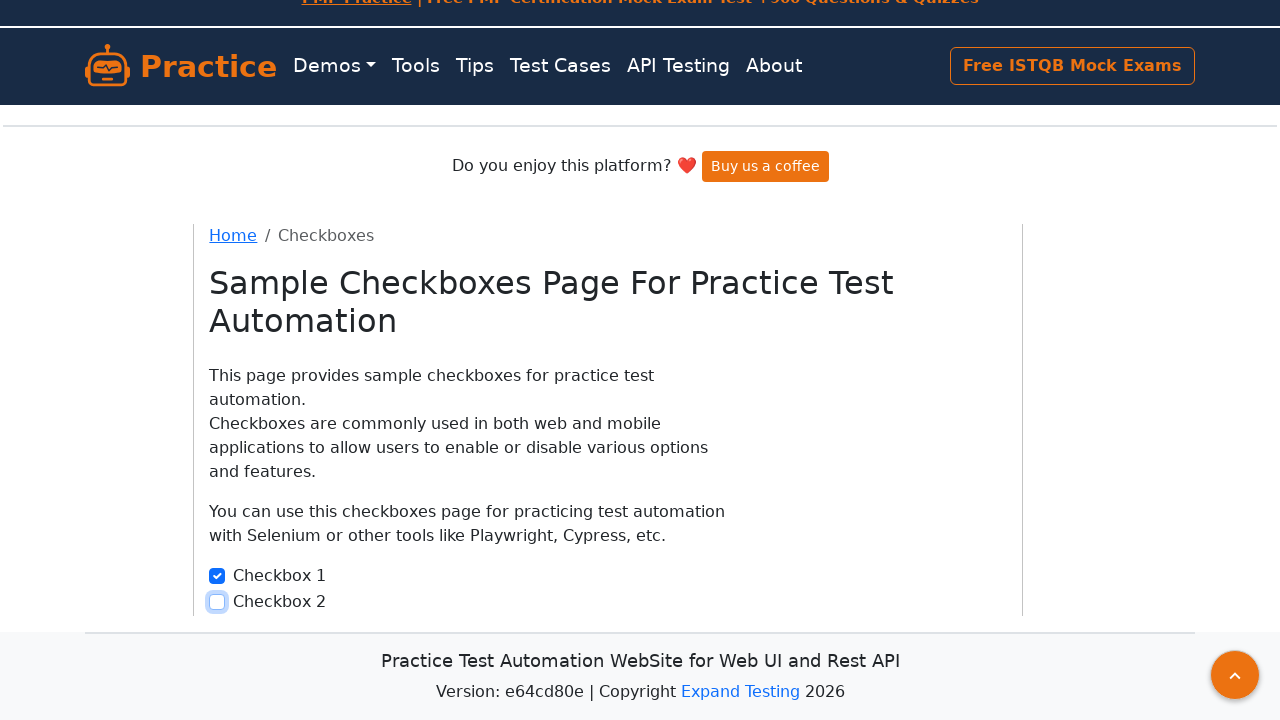

Checkbox count verified successfully
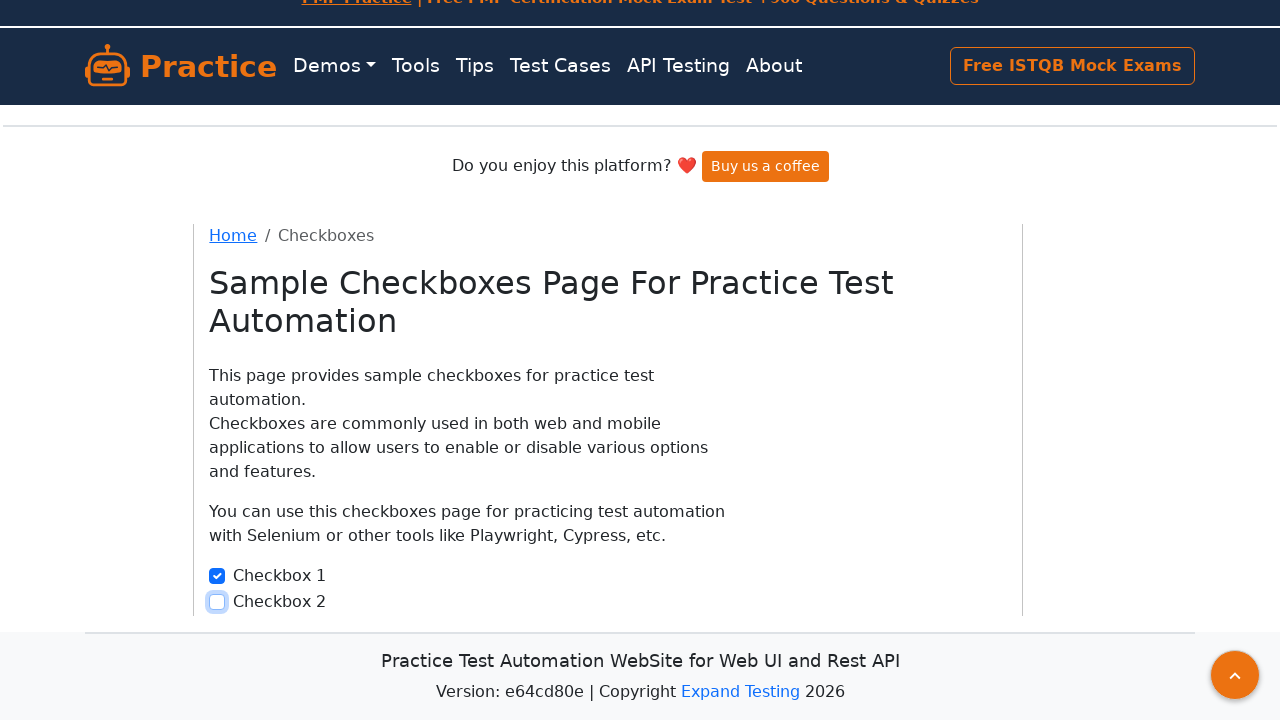

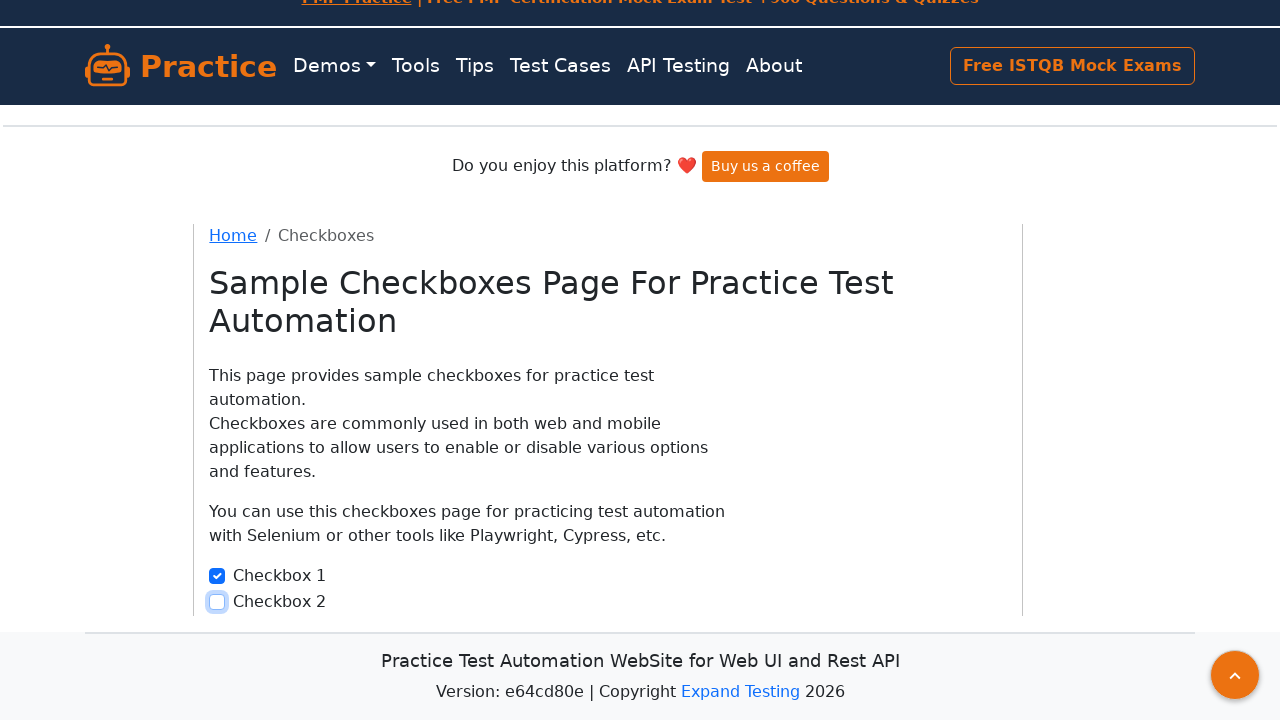